Navigates to the login page and verifies that the "Welcome Back!" heading is displayed

Starting URL: https://courses.ultimateqa.com/

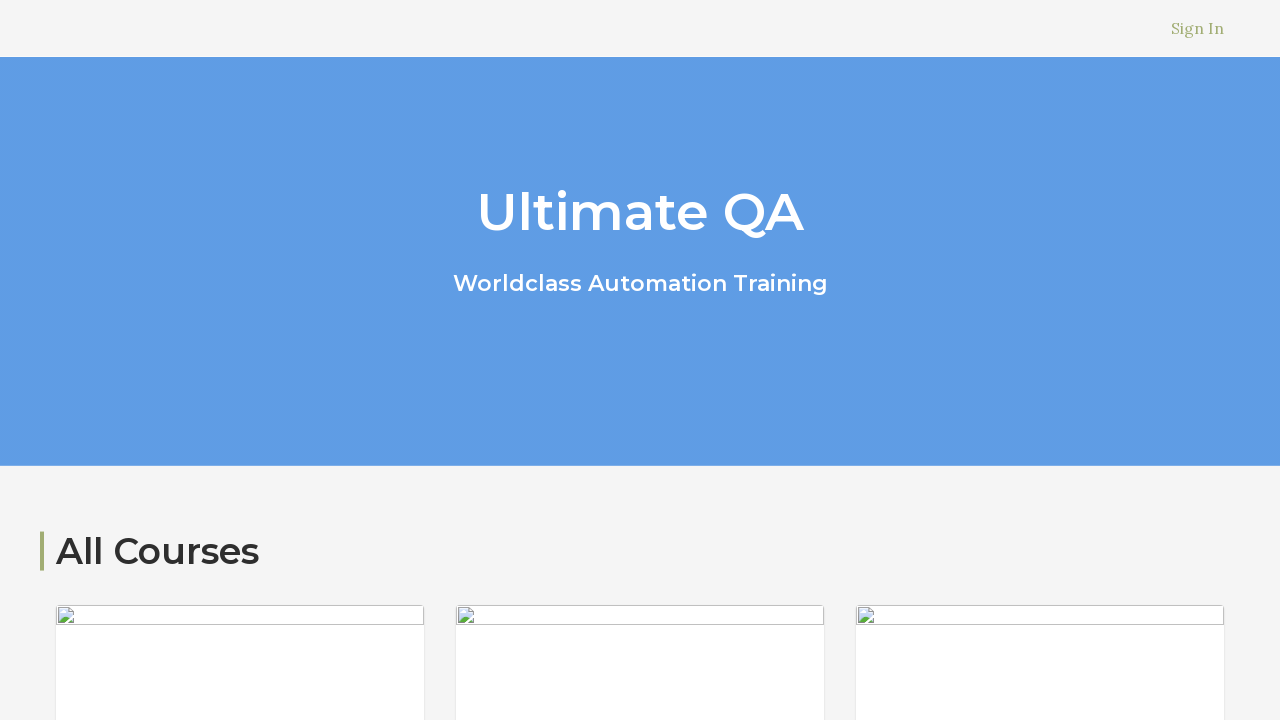

Clicked the sign in link to navigate to login page at (1198, 28) on a[href='/users/sign_in']
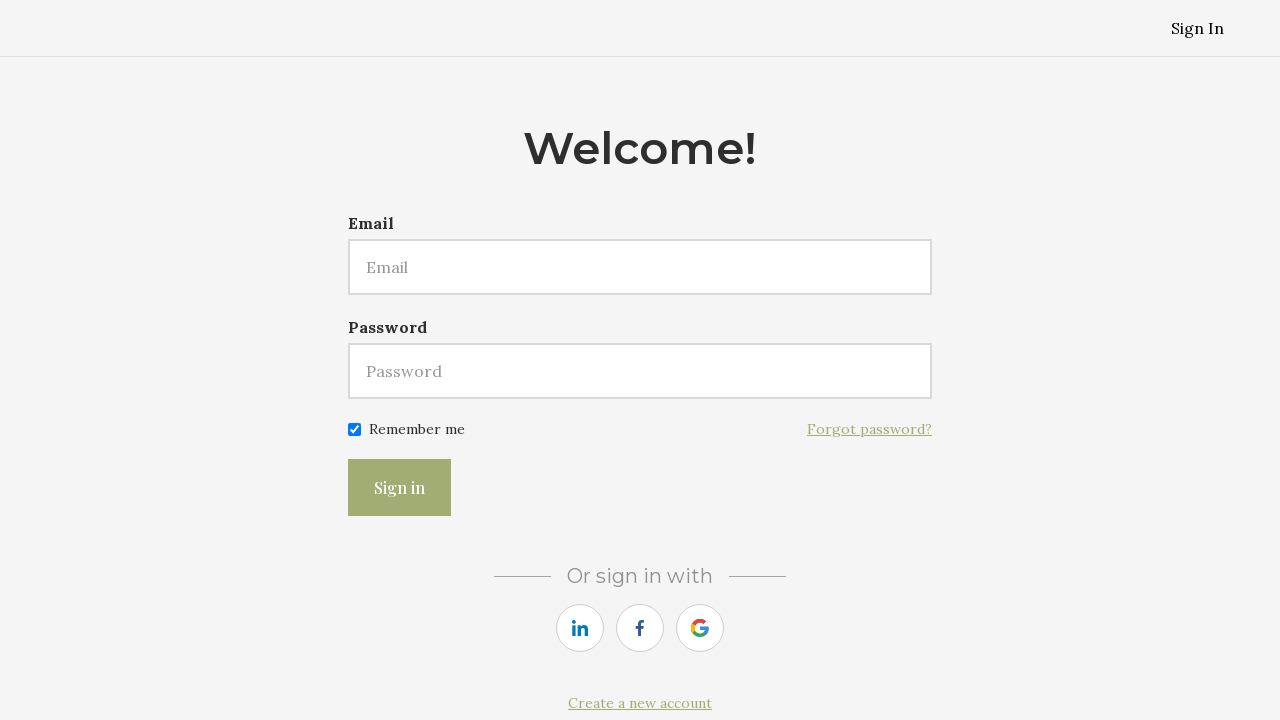

Waited for and verified 'Welcome Back!' heading is displayed
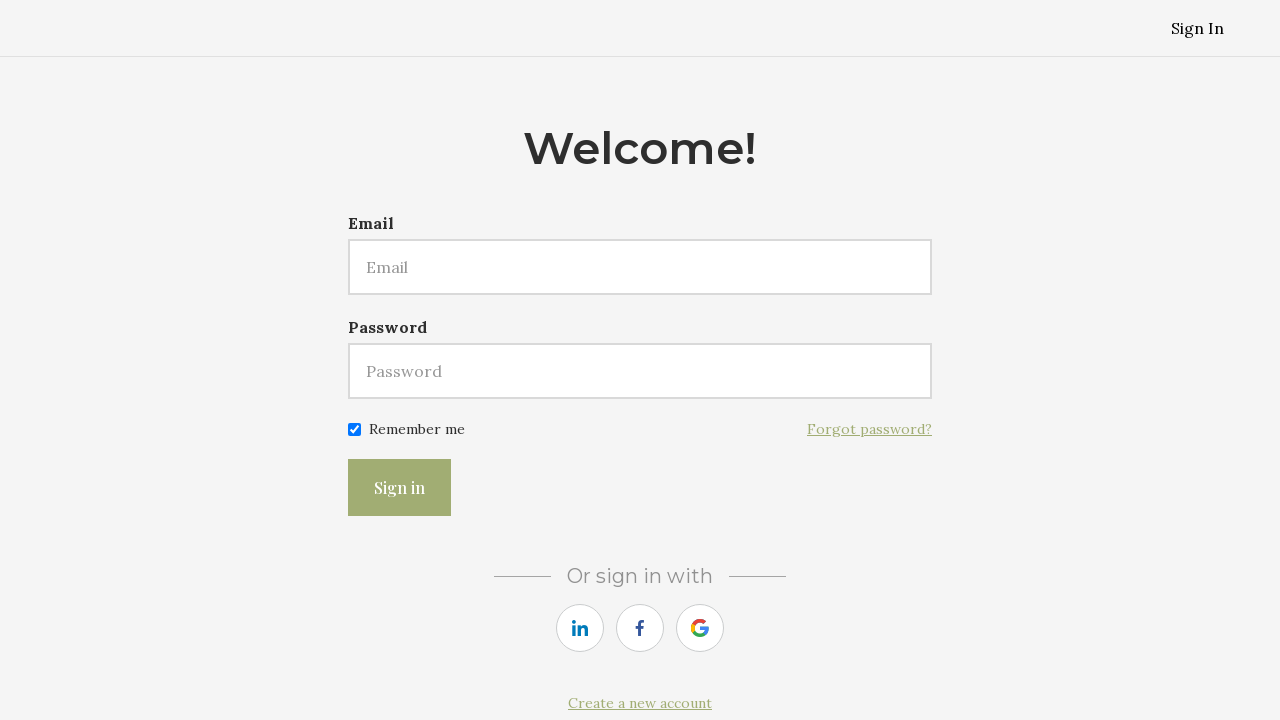

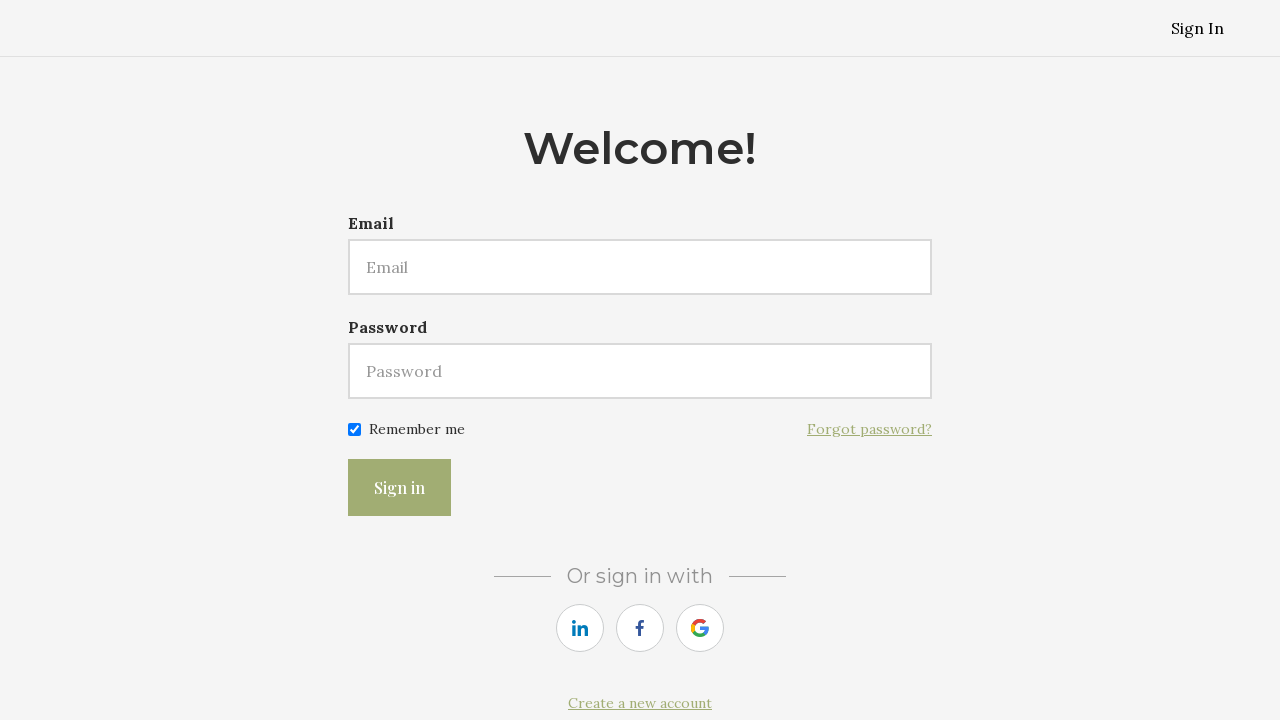